Tests JavaScript confirm dialog interaction by clicking a button that triggers a confirm alert

Starting URL: https://the-internet.herokuapp.com/javascript_alerts

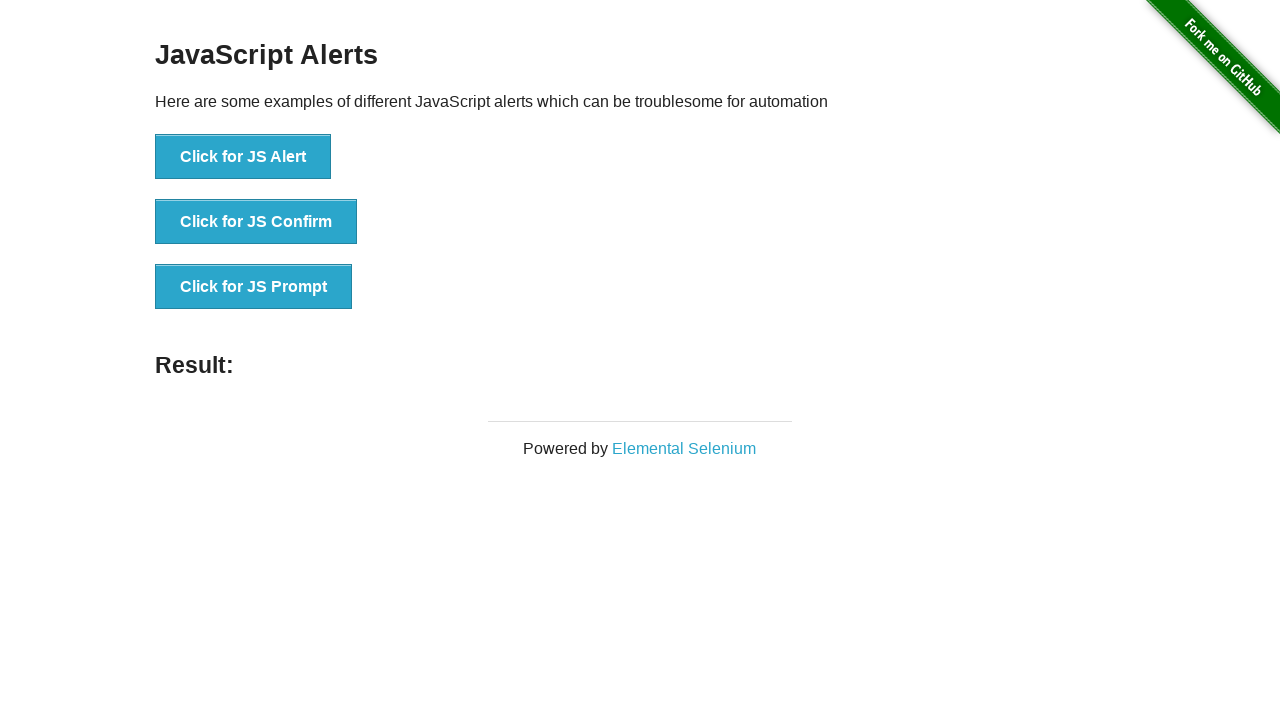

Clicked button to trigger JavaScript confirm dialog at (256, 222) on button[onclick='jsConfirm()']
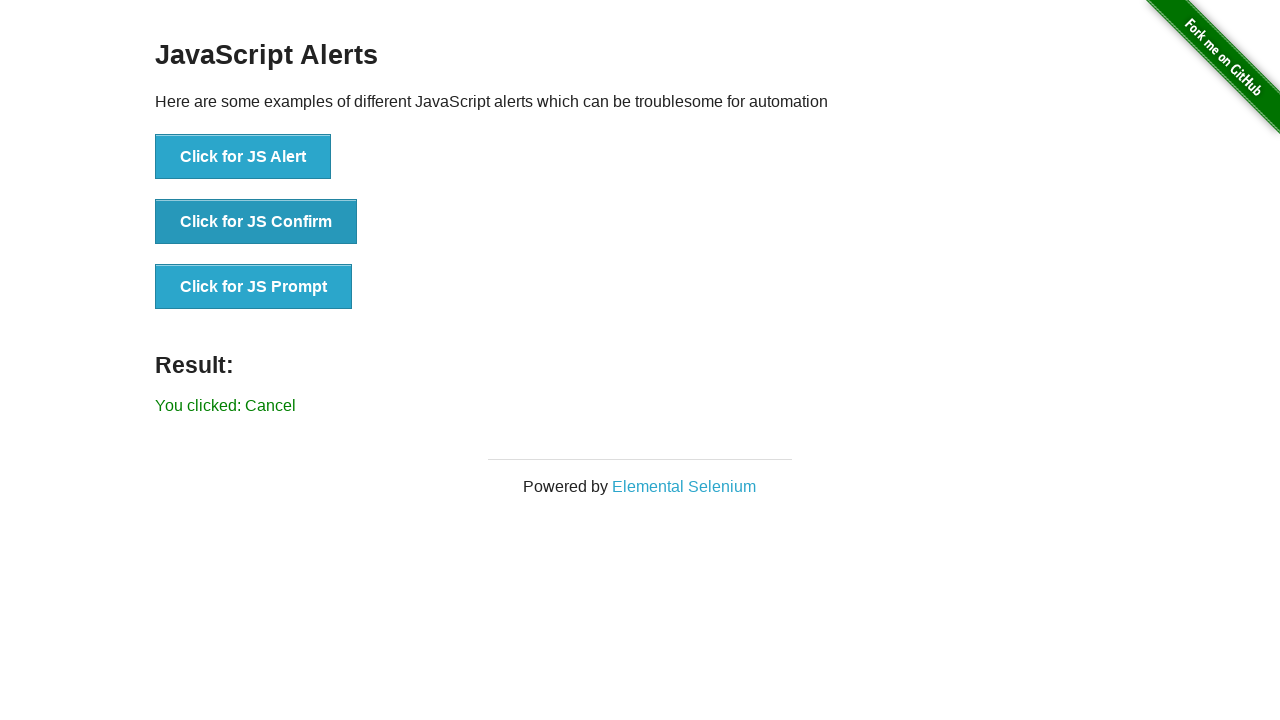

Set up dialog handler to accept confirm dialog
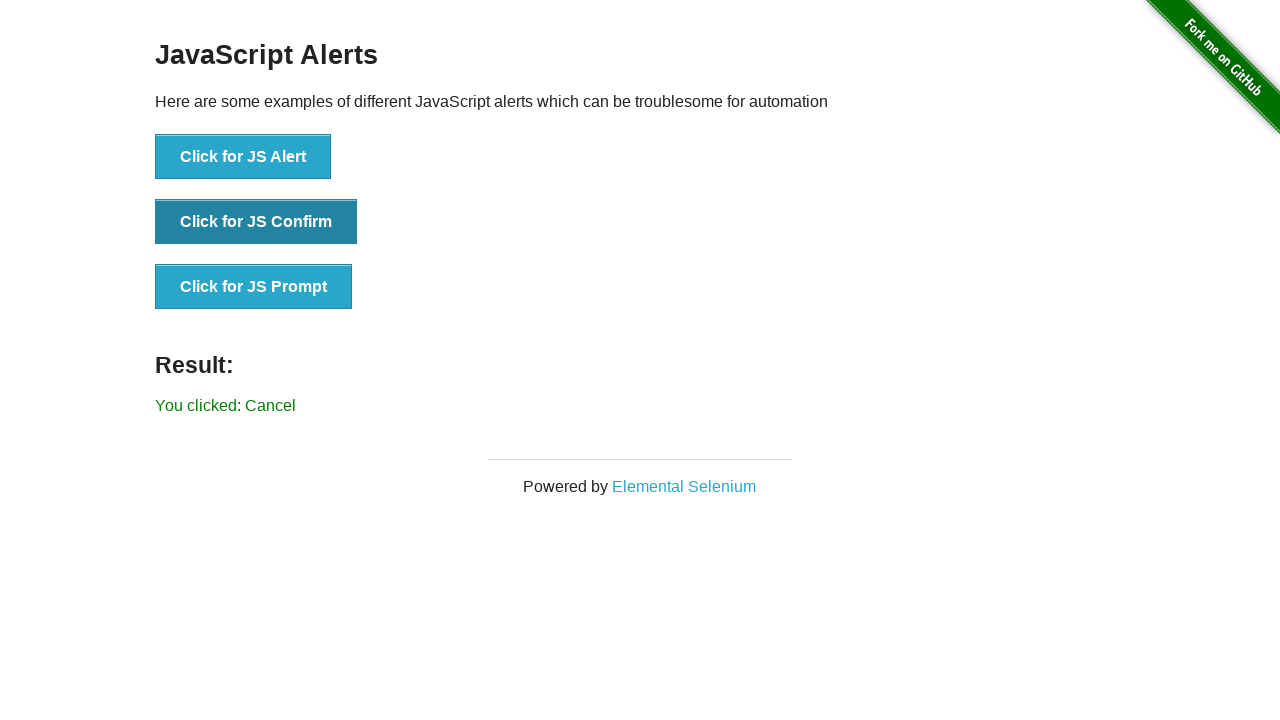

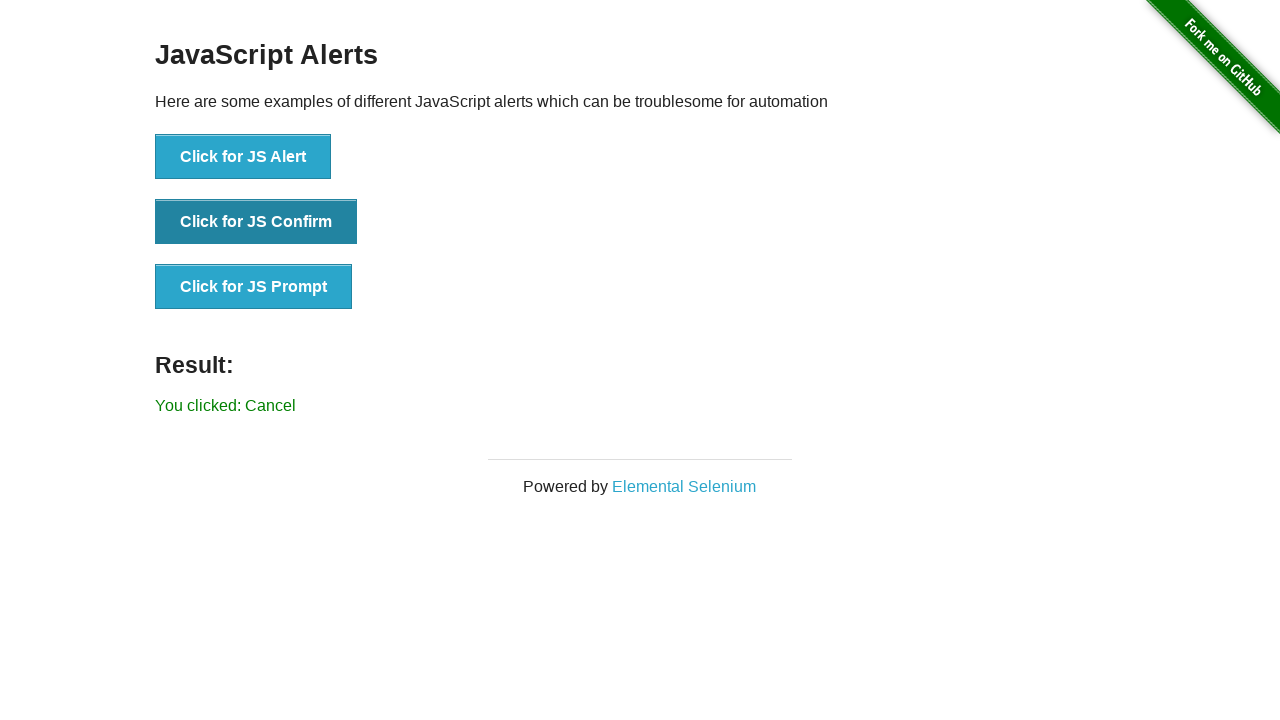